Tests drag and drop functionality by dragging an element from source to target using dragAndDrop method

Starting URL: https://jqueryui.com/droppable/

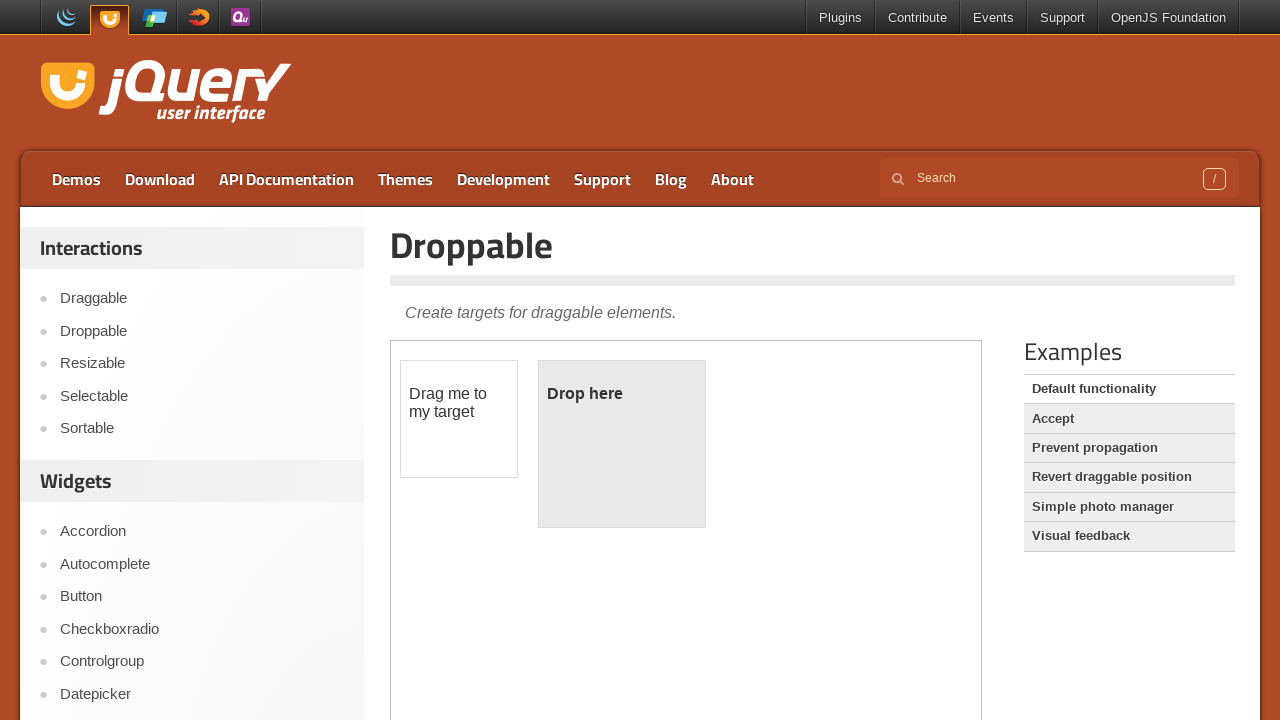

Navigated to jQuery UI droppable demo page
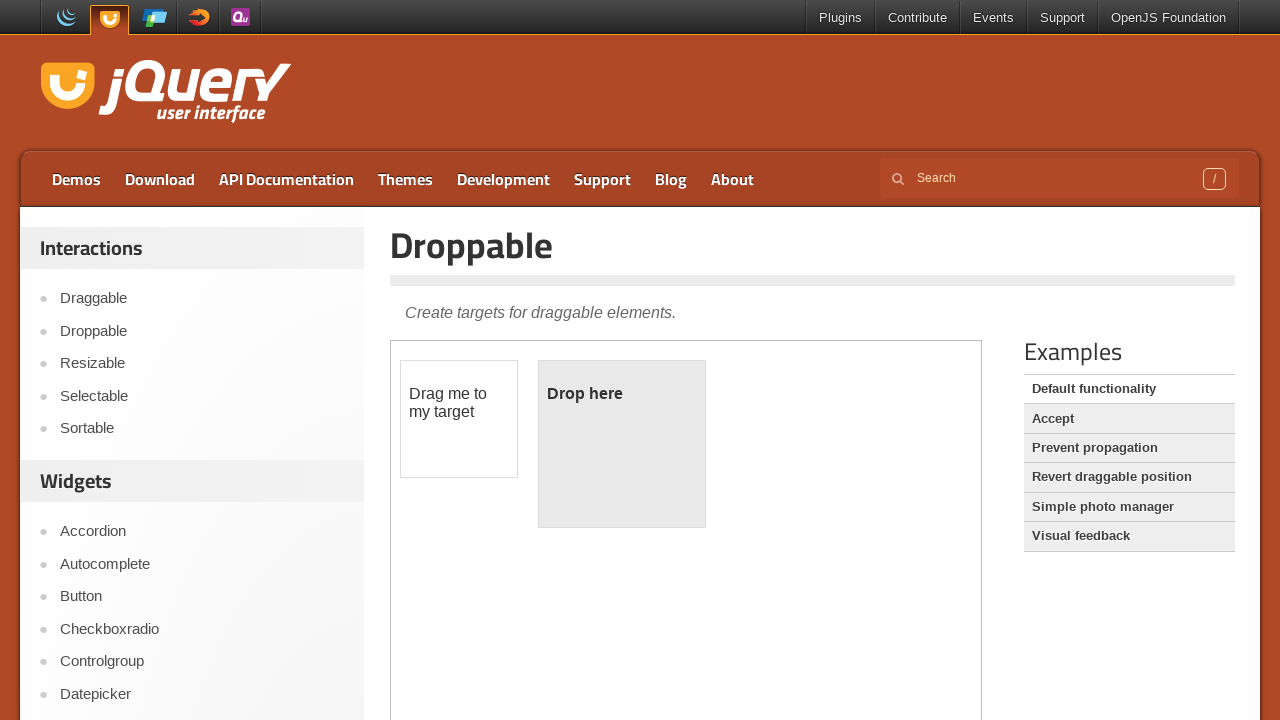

Dragged draggable element to droppable target using drag_to method at (622, 444)
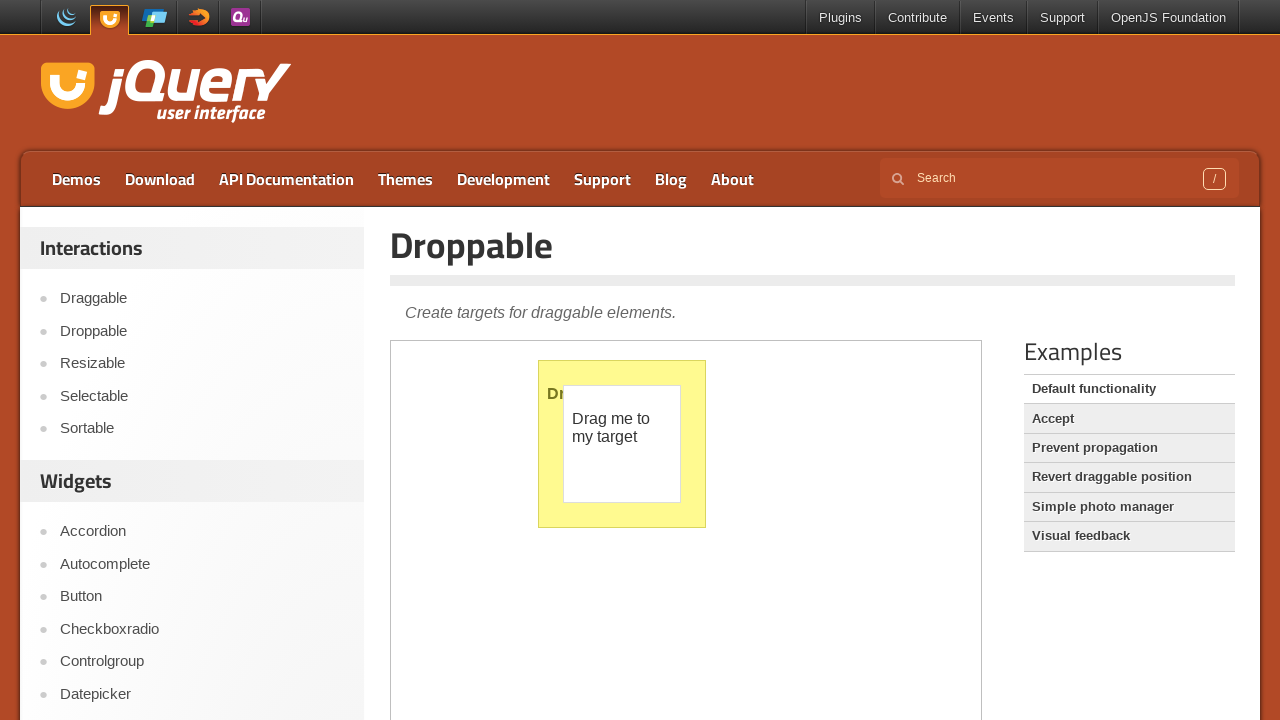

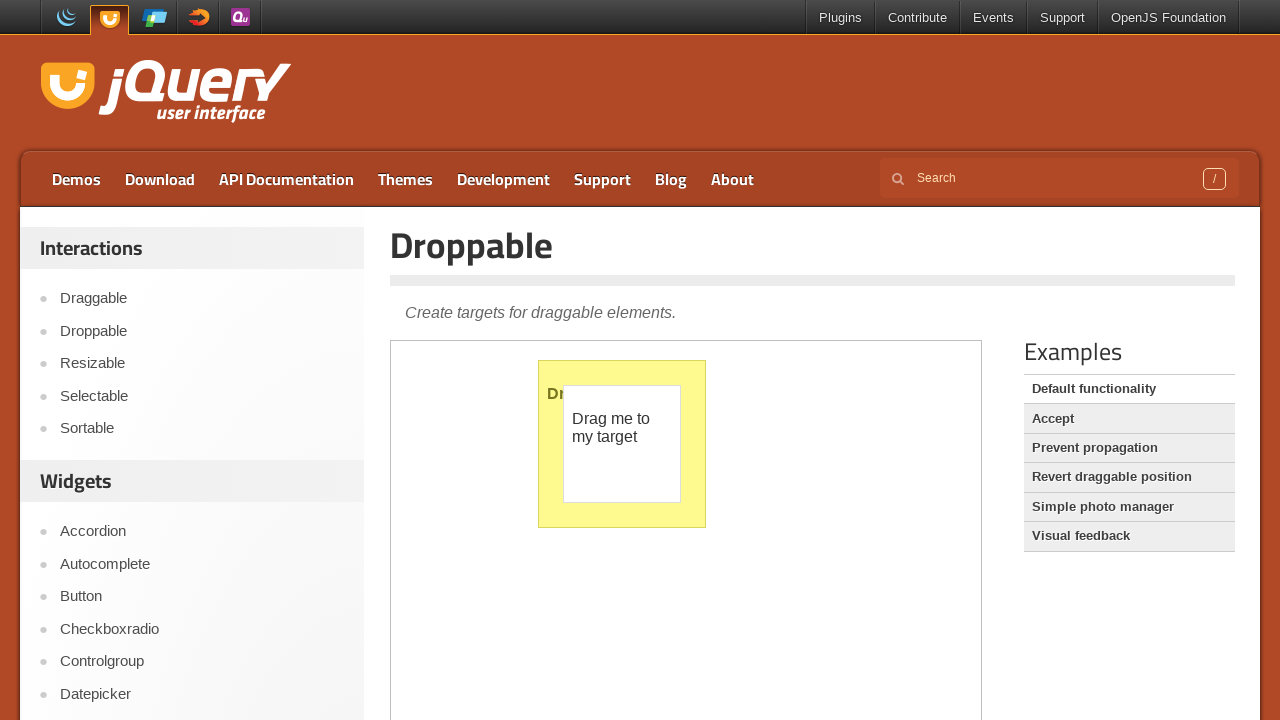